Tests opening a new browser tab by navigating to a page, verifying the URL and title, opening a new tab, navigating to a different page, and verifying that 2 tabs are open with correct URL and title.

Starting URL: https://the-internet.herokuapp.com/windows

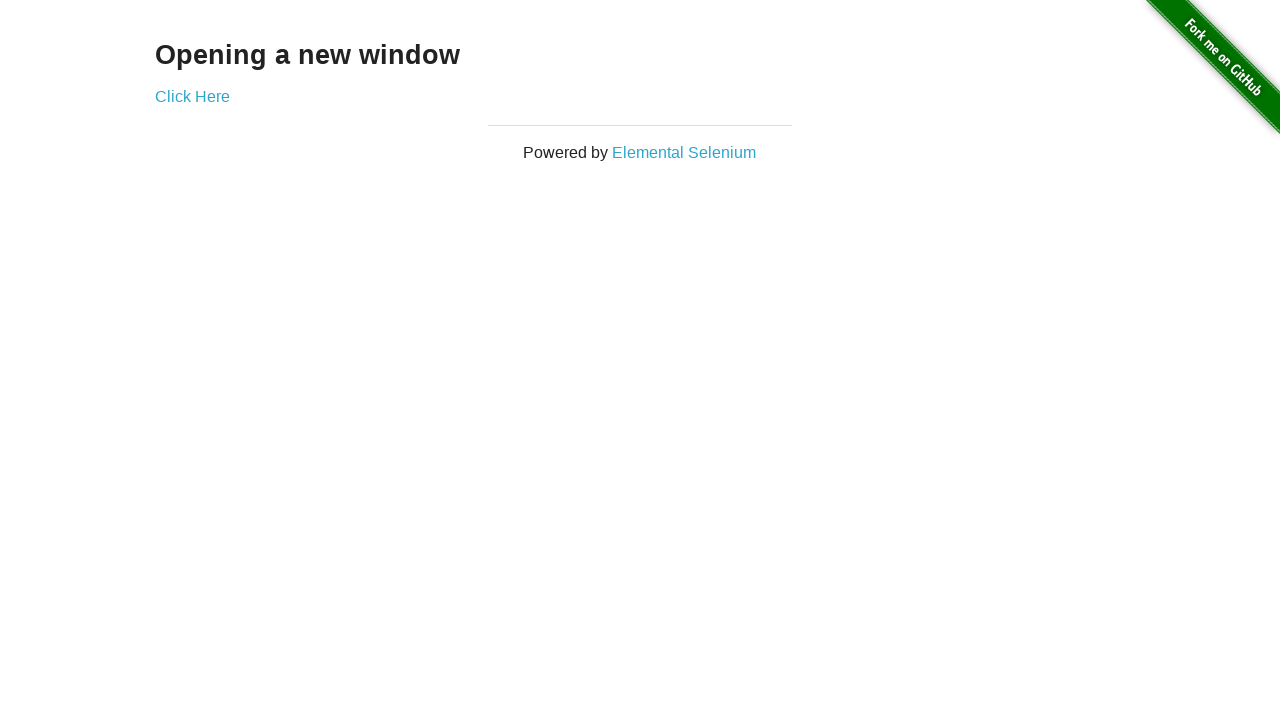

Verified initial page URL contains '/windows'
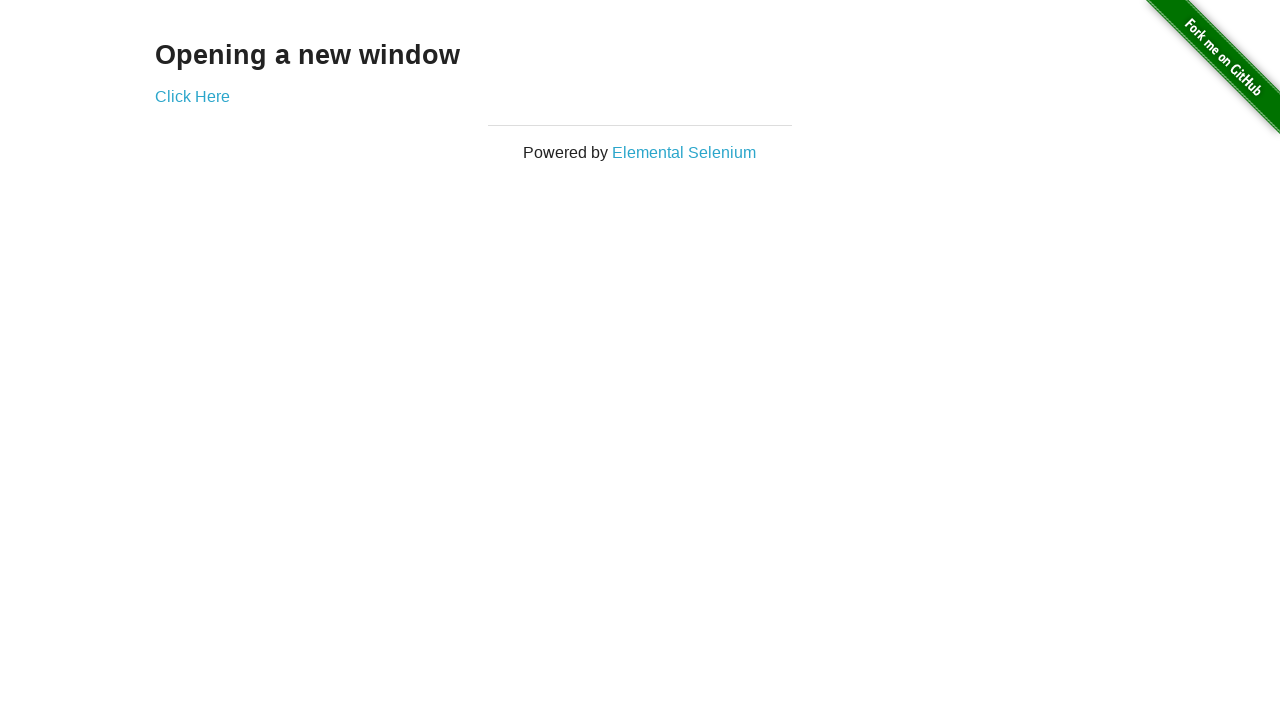

Verified initial page title is 'The Internet'
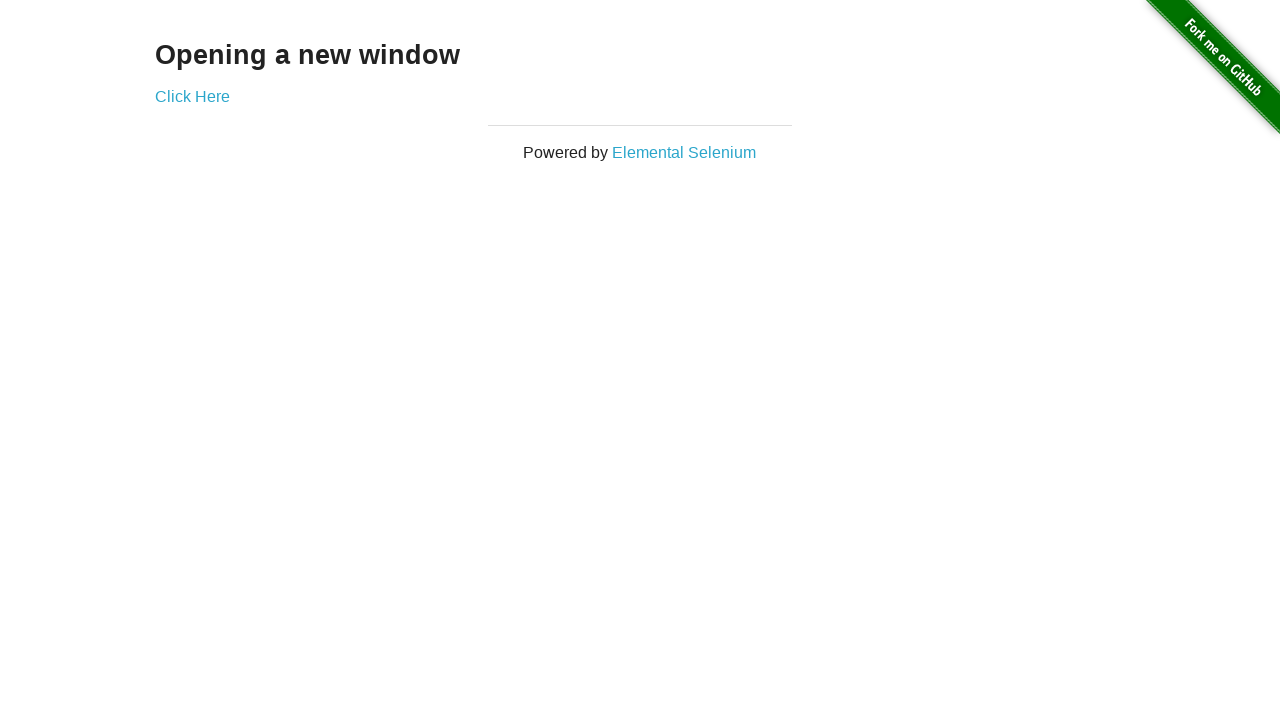

Opened a new browser tab
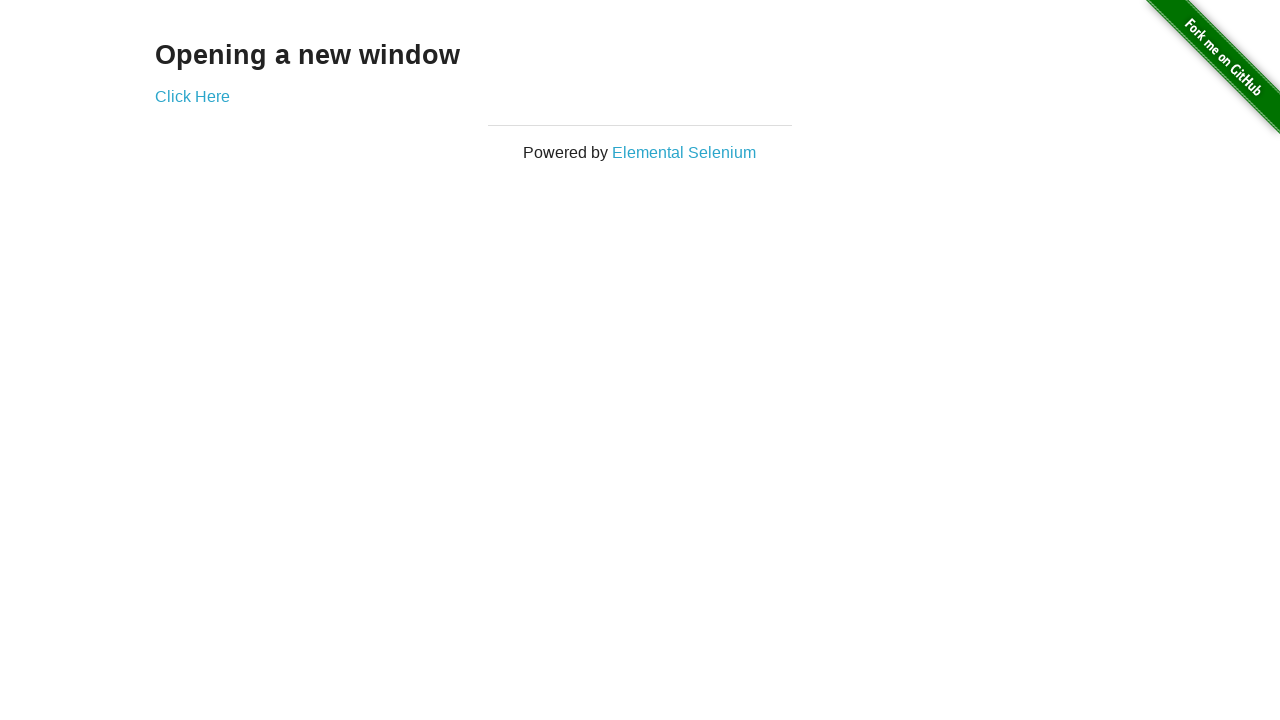

Navigated new tab to typos page
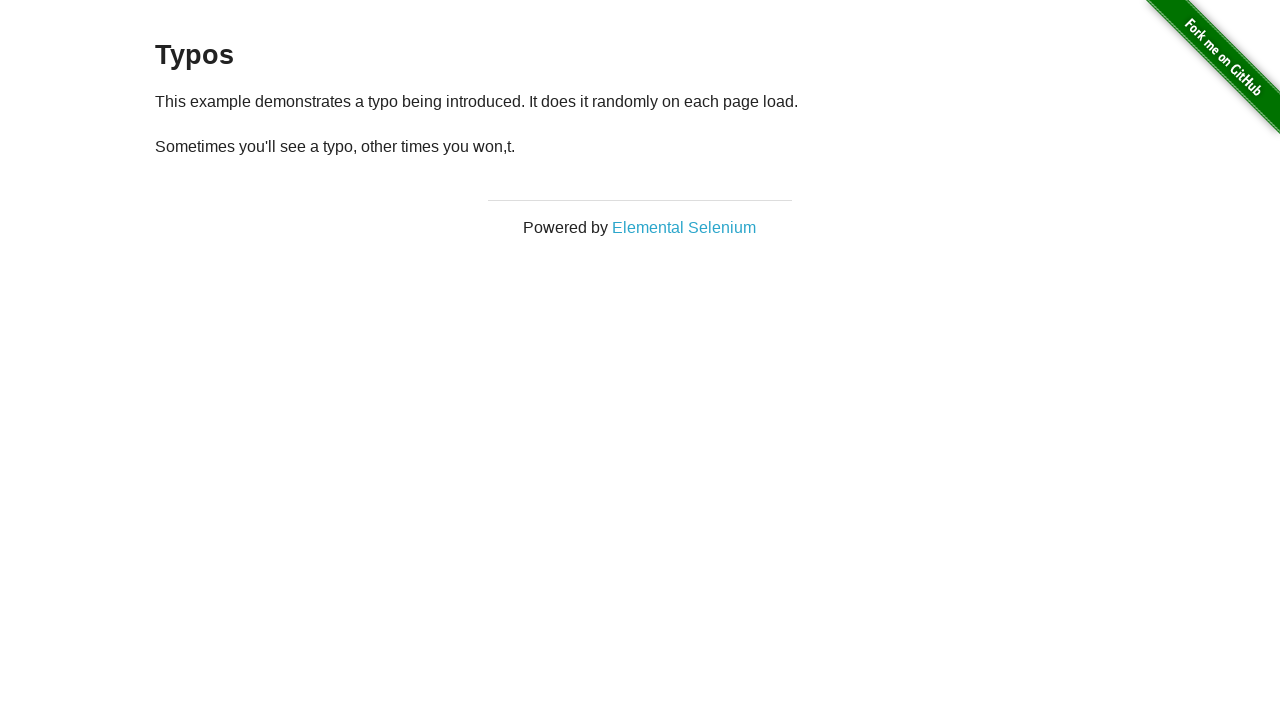

Verified 2 tabs are open in the browser context
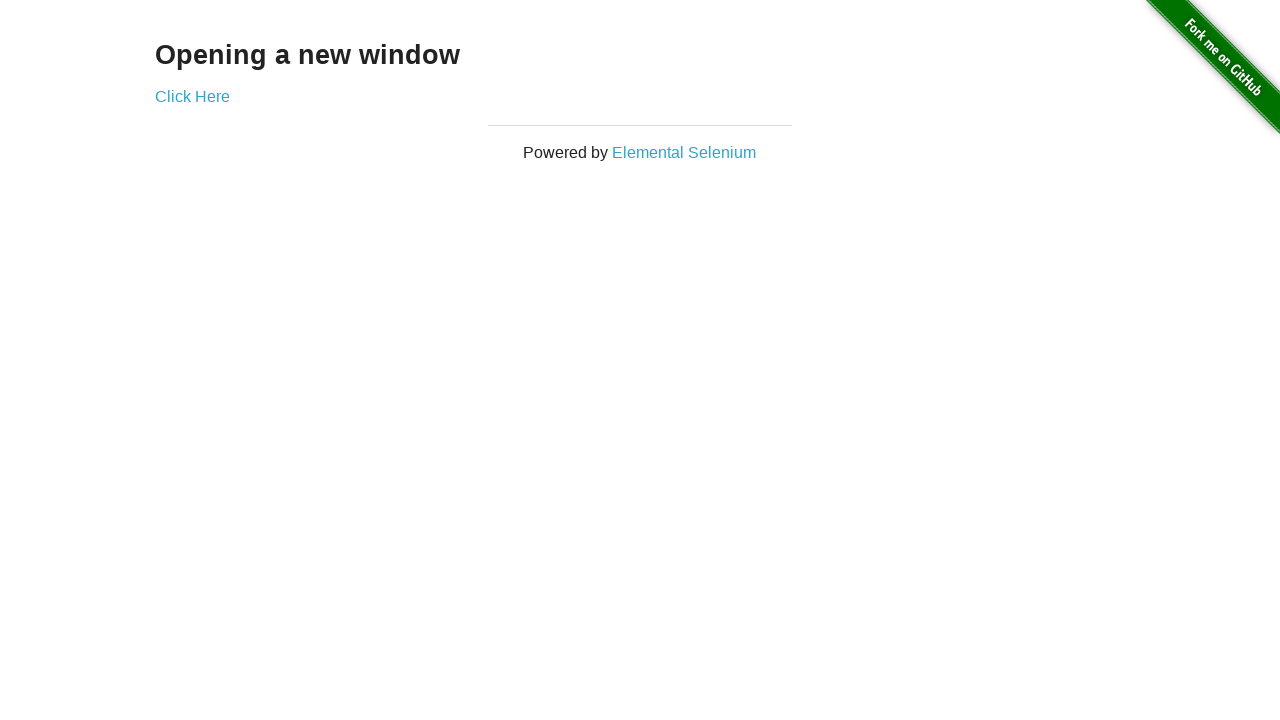

Verified new tab URL contains '/typos'
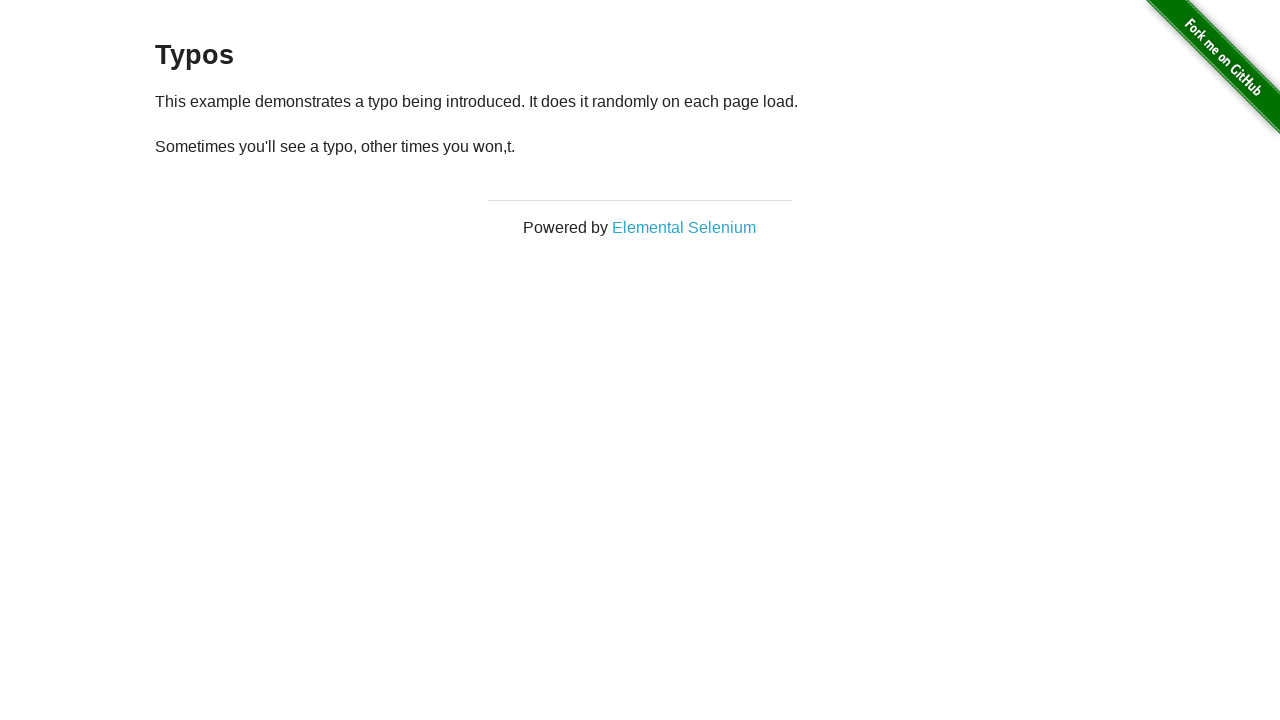

Verified new tab title is 'The Internet'
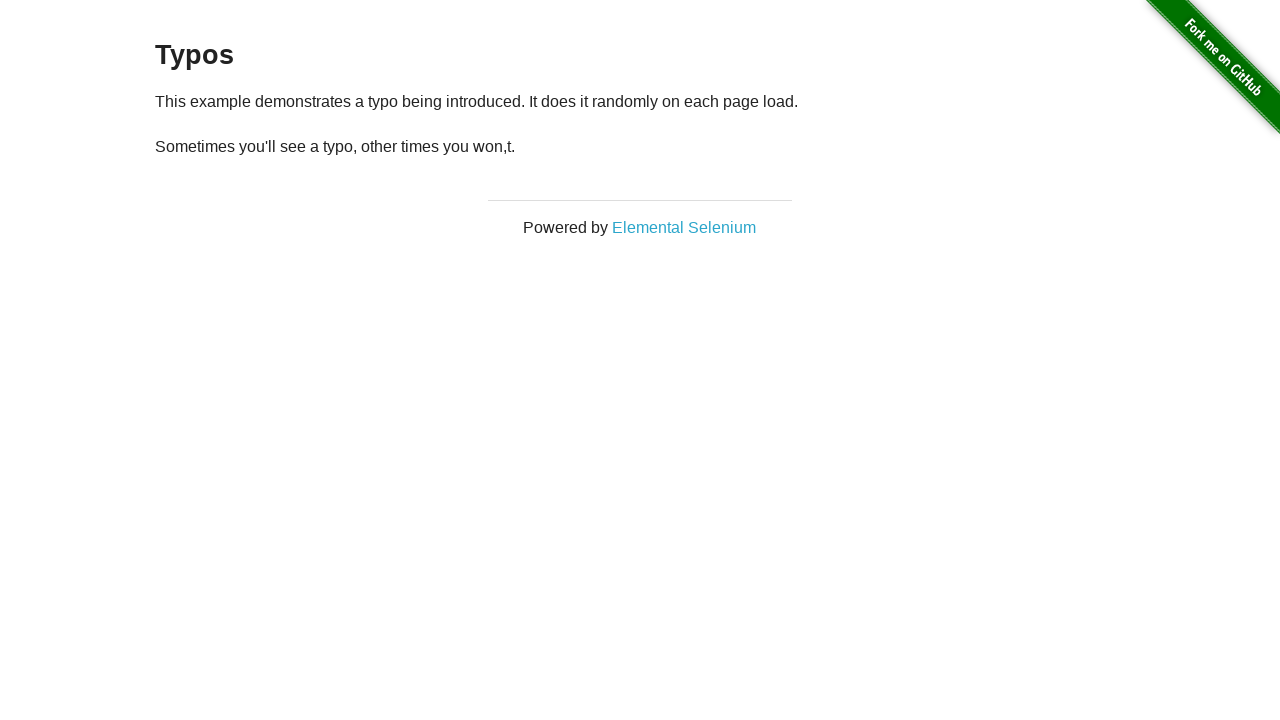

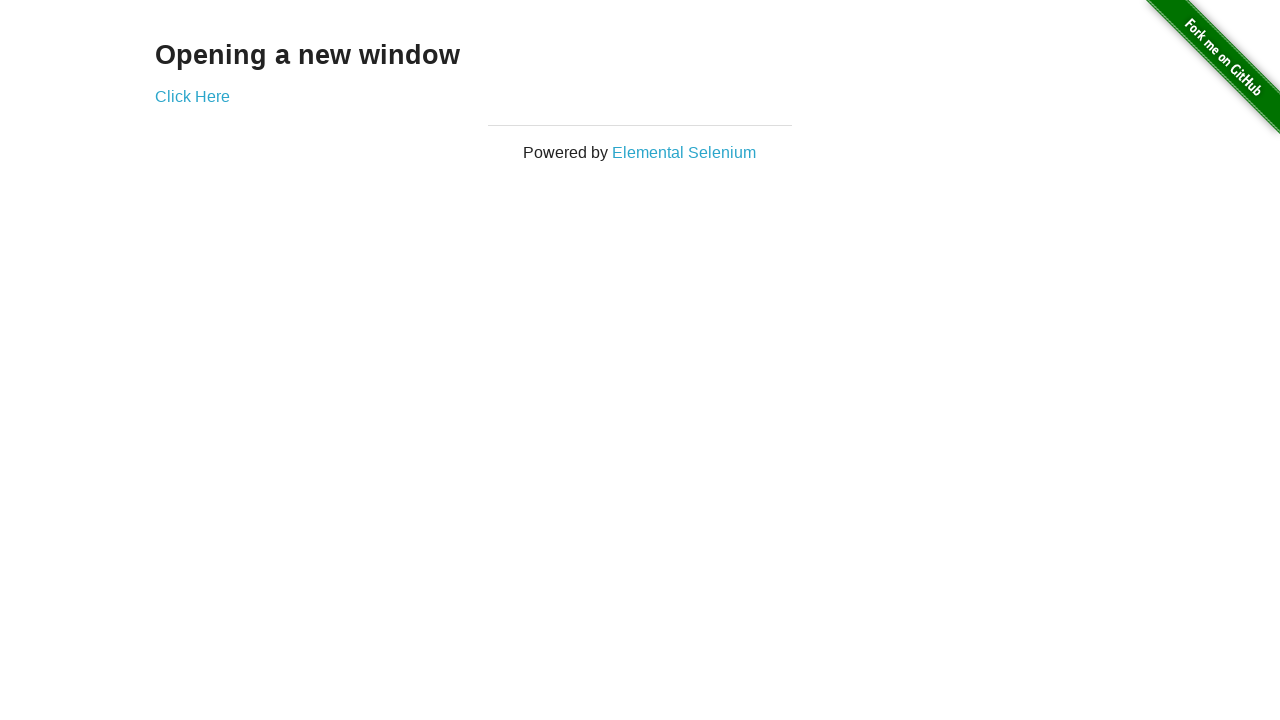